Tests the add/remove elements functionality by clicking the "Add Element" button 5 times and verifying that 5 new buttons are created on the page.

Starting URL: https://the-internet.herokuapp.com/add_remove_elements/

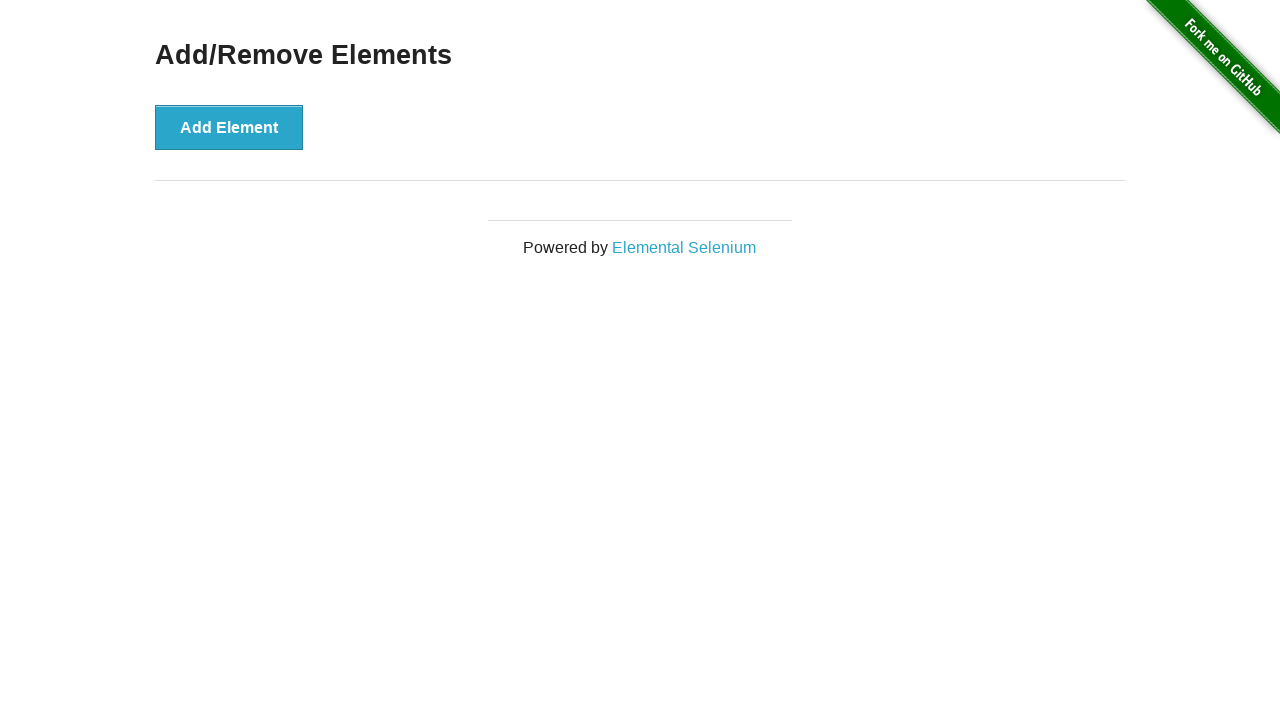

Clicked 'Add Element' button at (229, 127) on [onclick="addElement()"]
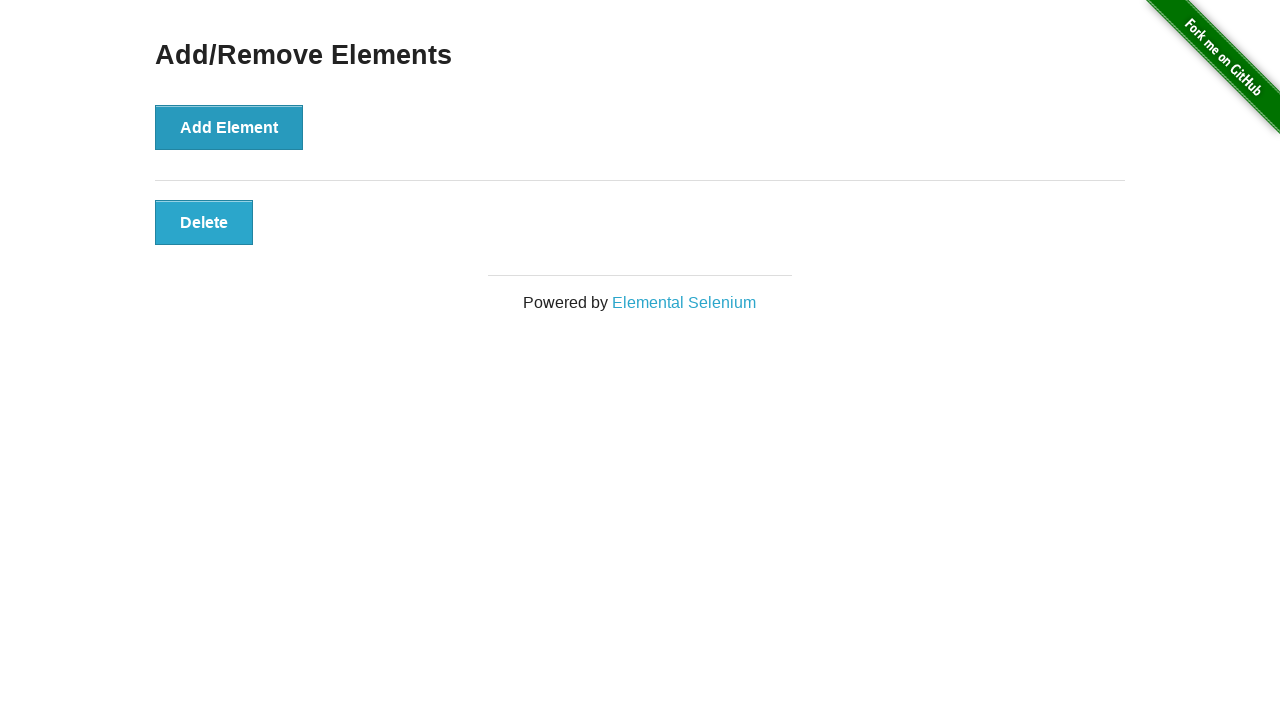

Clicked 'Add Element' button at (229, 127) on [onclick="addElement()"]
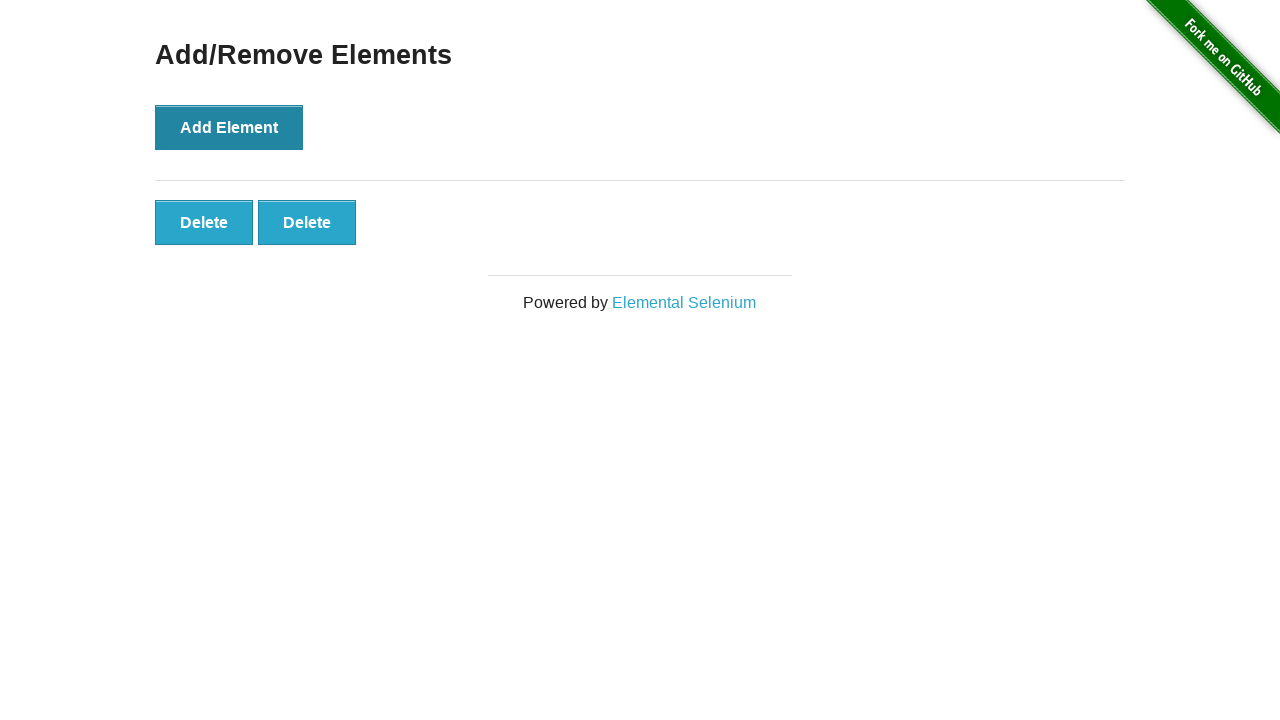

Clicked 'Add Element' button at (229, 127) on [onclick="addElement()"]
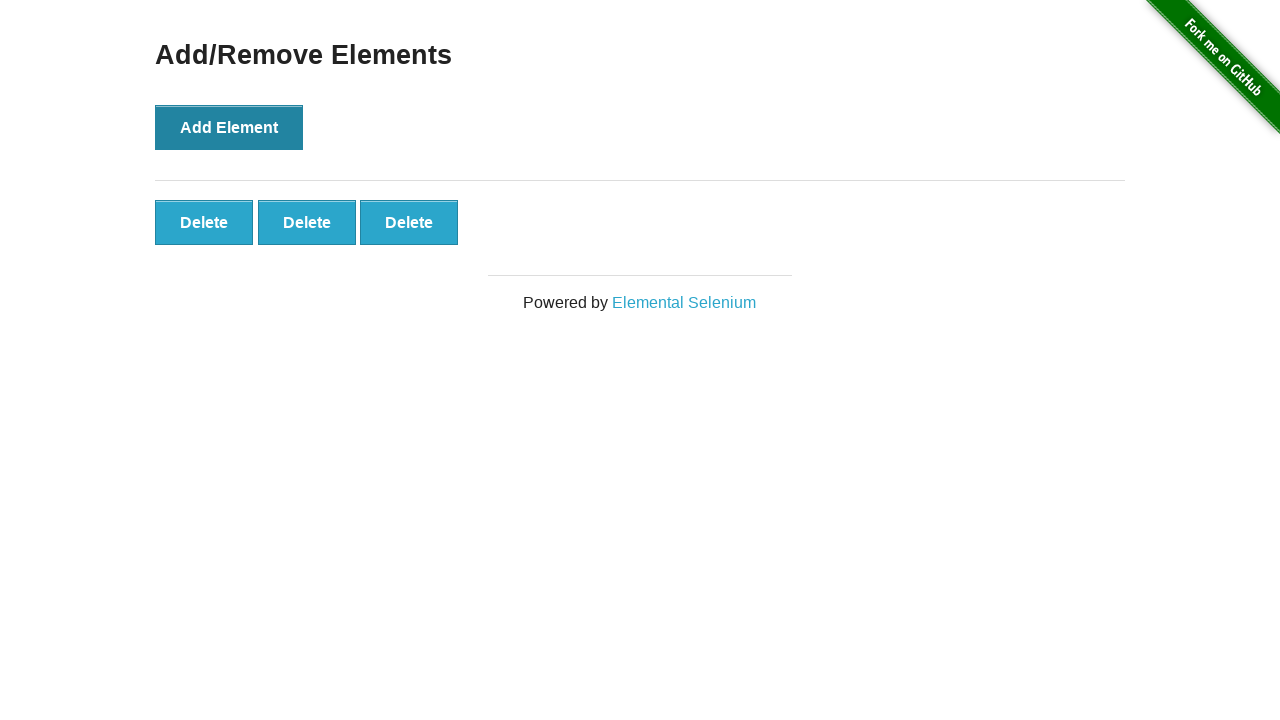

Clicked 'Add Element' button at (229, 127) on [onclick="addElement()"]
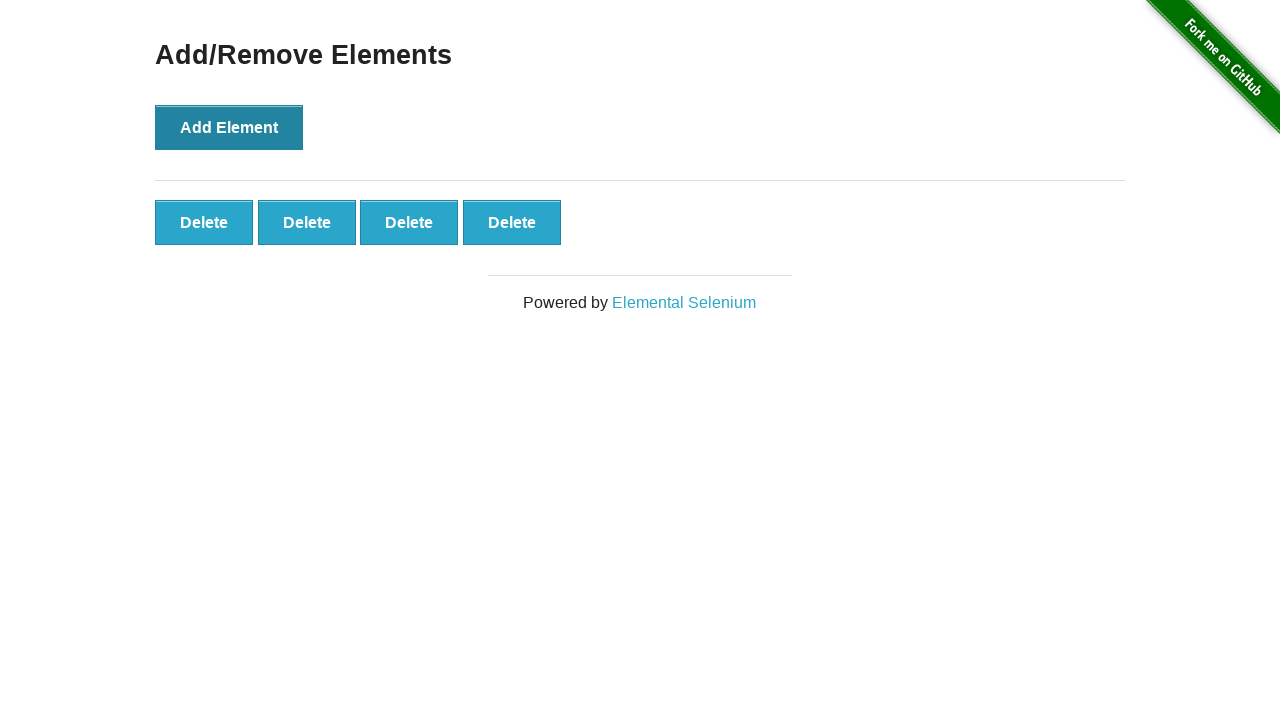

Clicked 'Add Element' button at (229, 127) on [onclick="addElement()"]
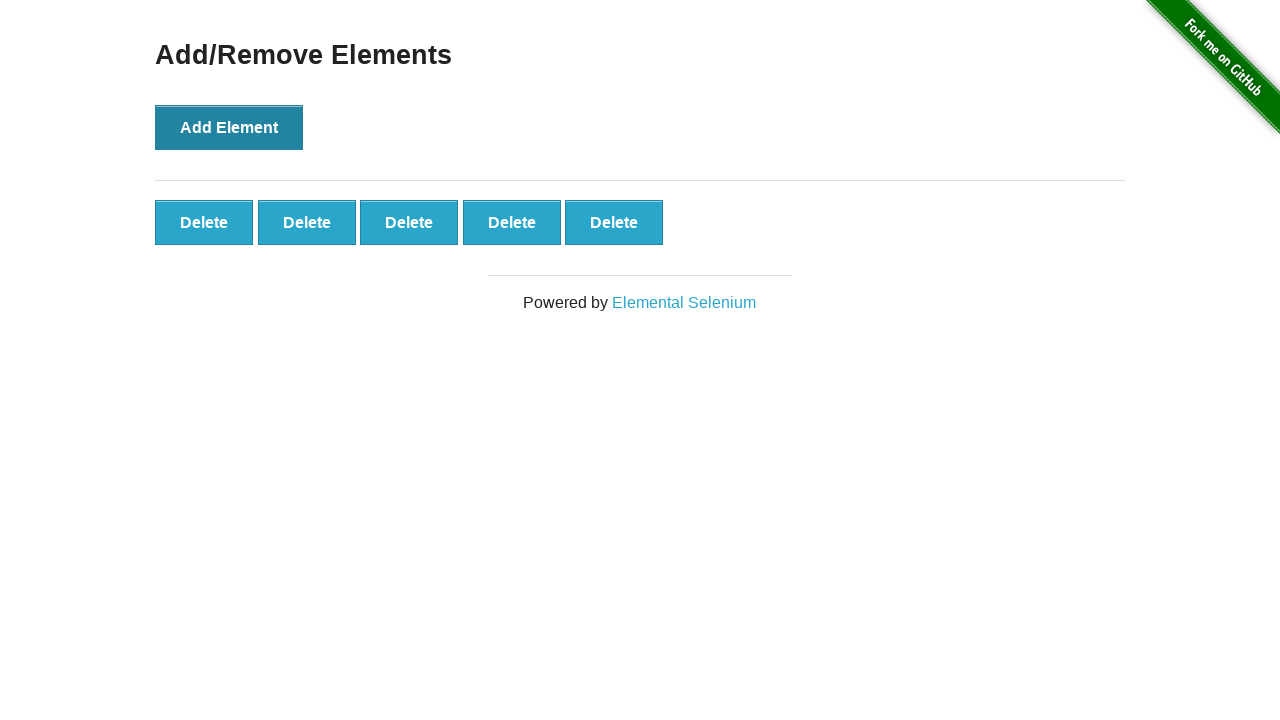

Waited for added elements to appear
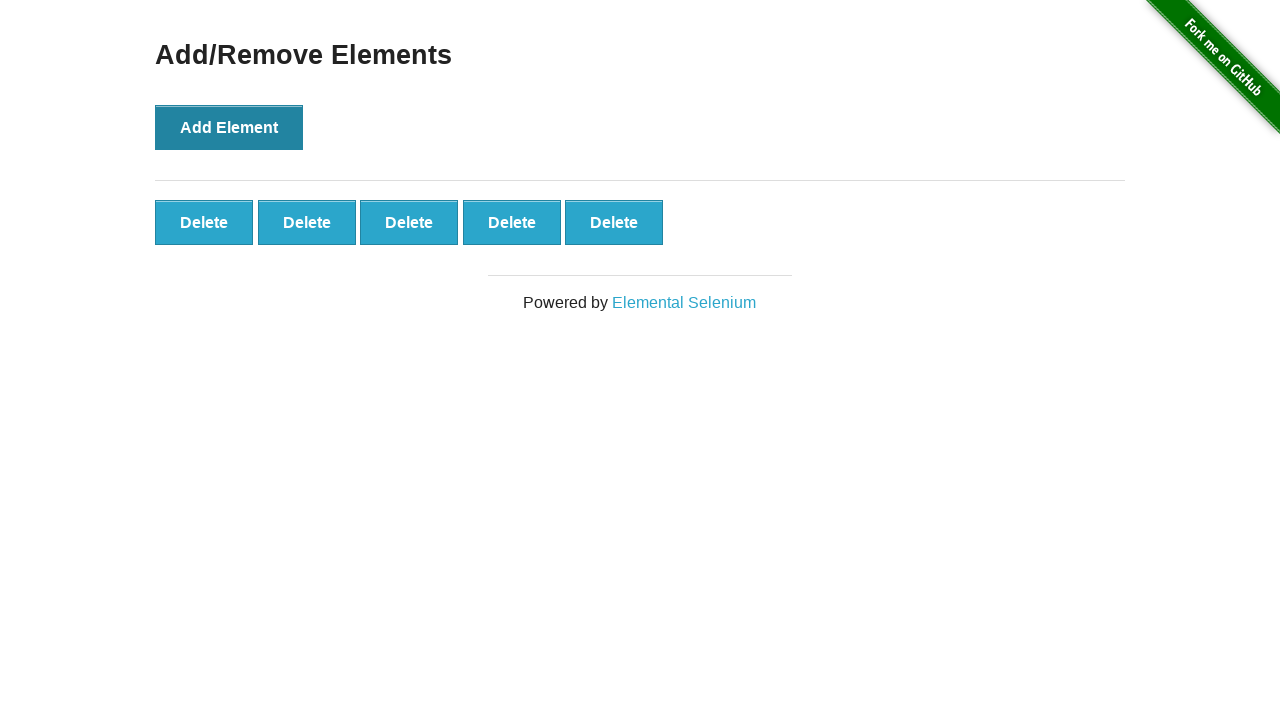

Located all added element buttons
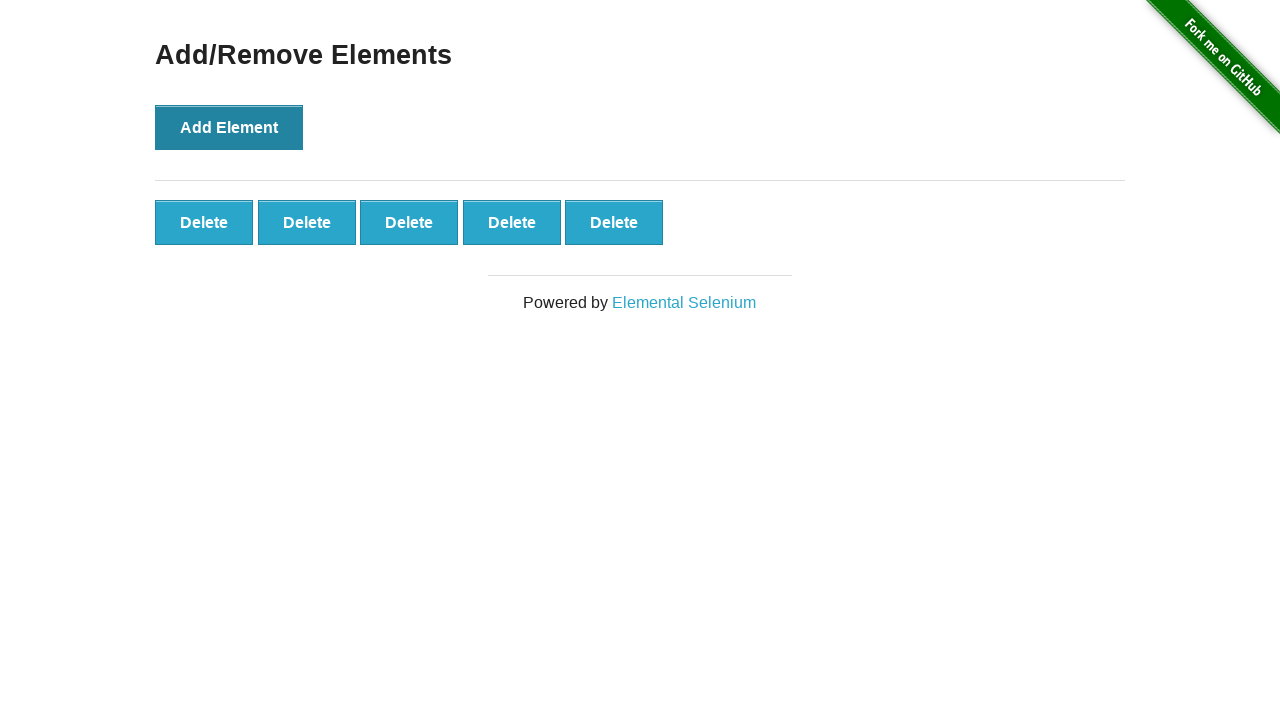

Verified that exactly 5 elements were added
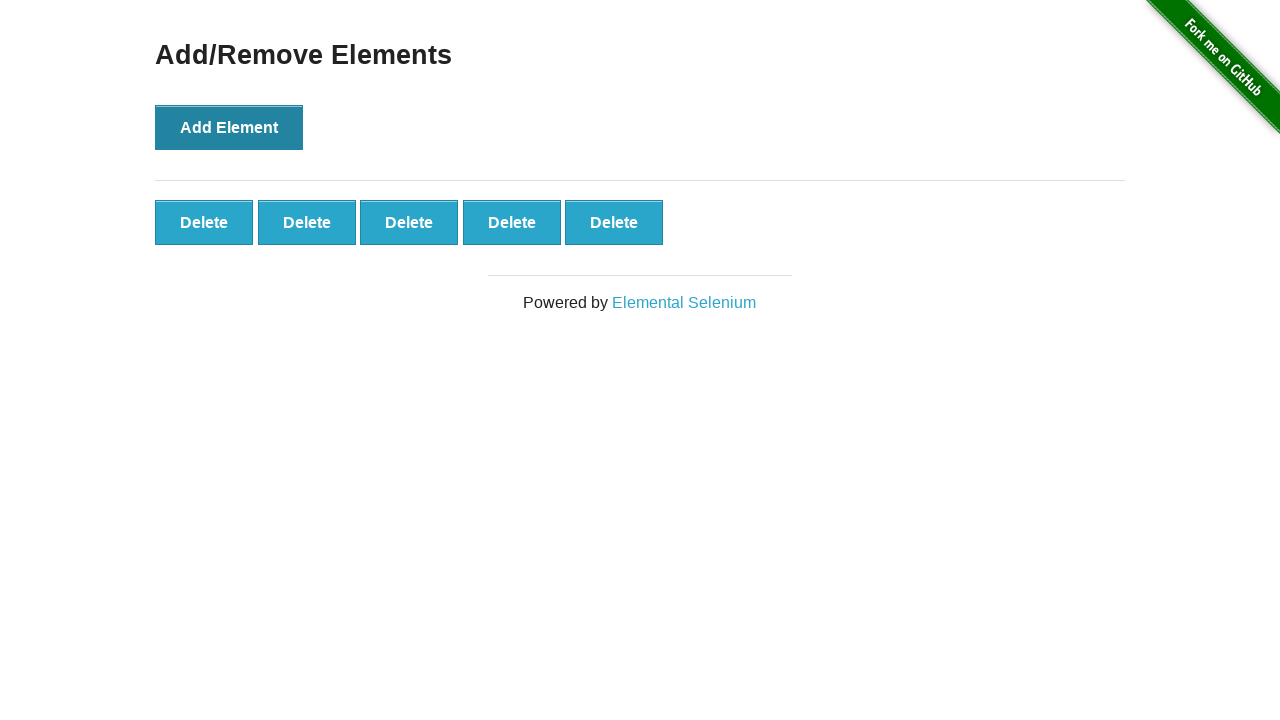

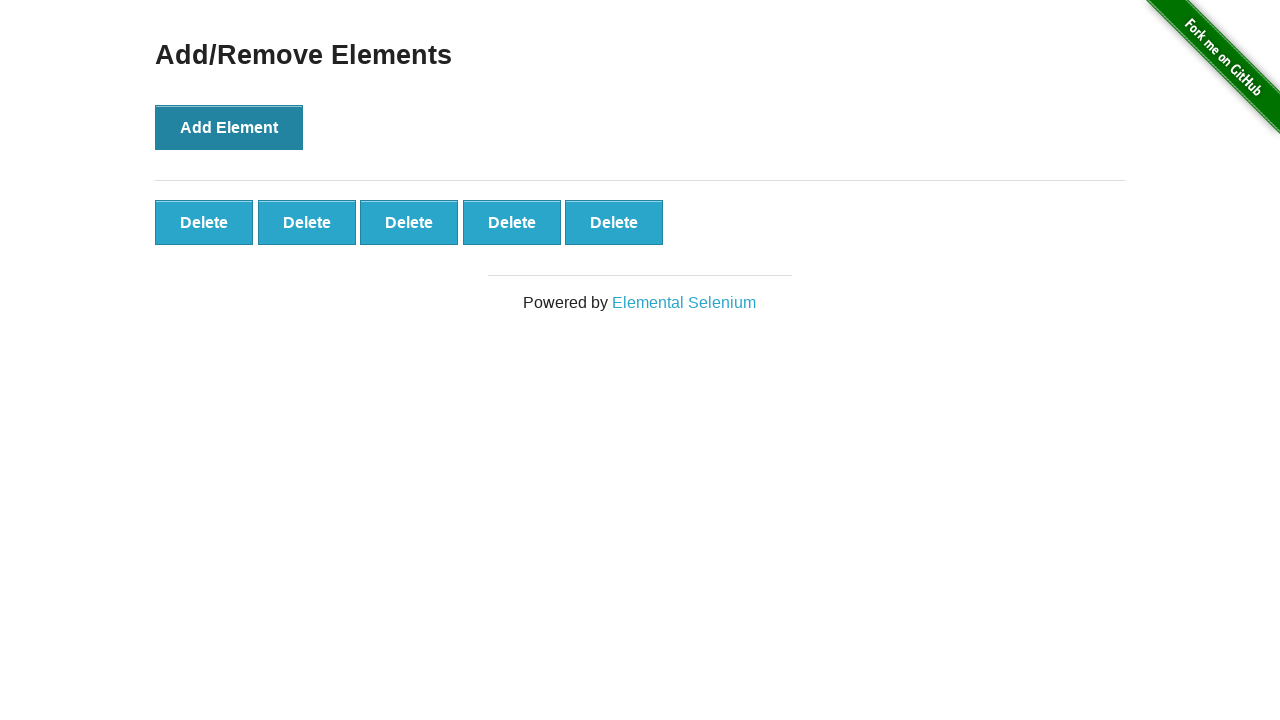